Tests checkbox functionality on a demo practice form by scrolling to the hobbies section, clicking the Sports checkbox, and verifying it becomes selected.

Starting URL: https://demoqa.com/automation-practice-form

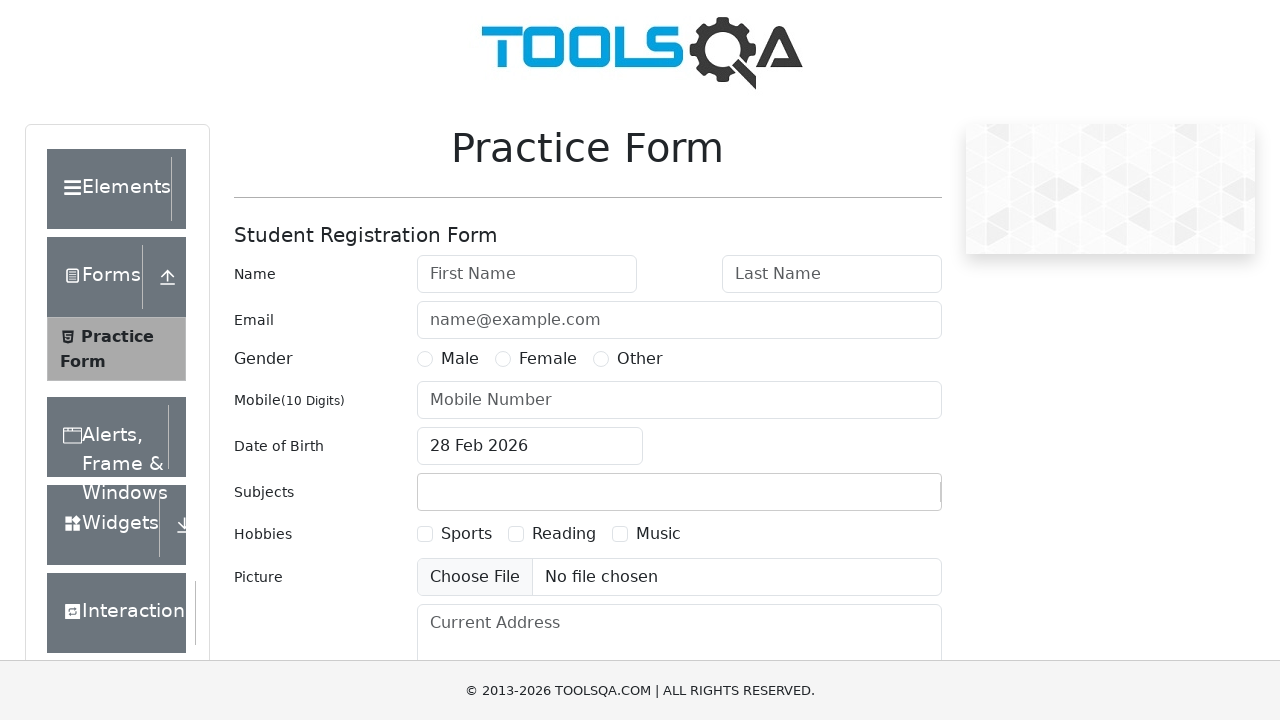

Scrolled down 200 pixels to reveal hobbies section
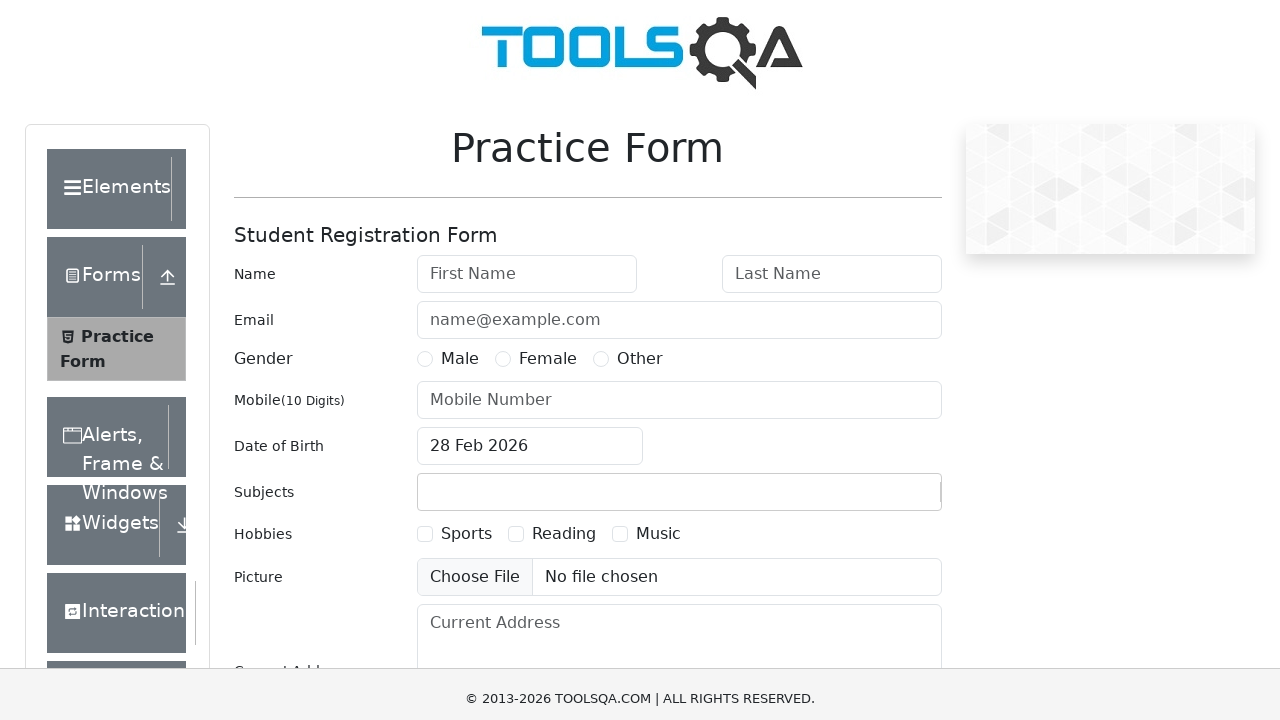

Sports checkbox label became visible
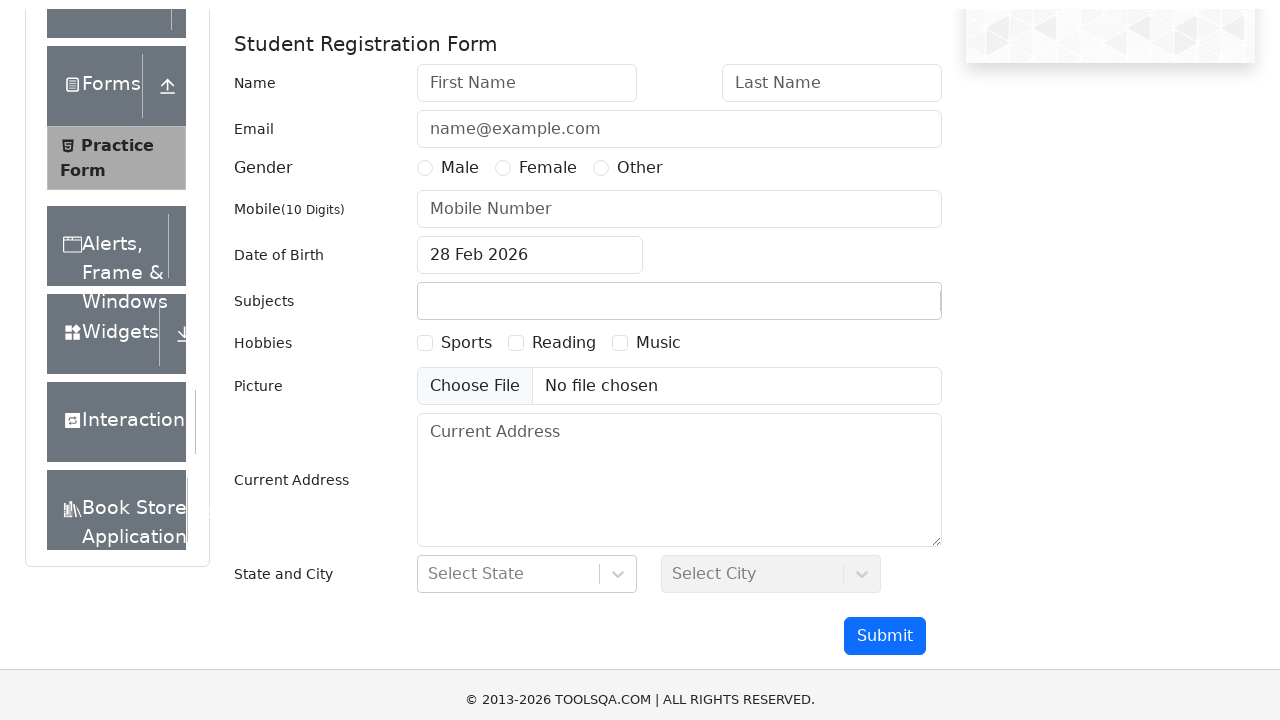

Clicked the Sports checkbox label at (466, 334) on label[for='hobbies-checkbox-1']
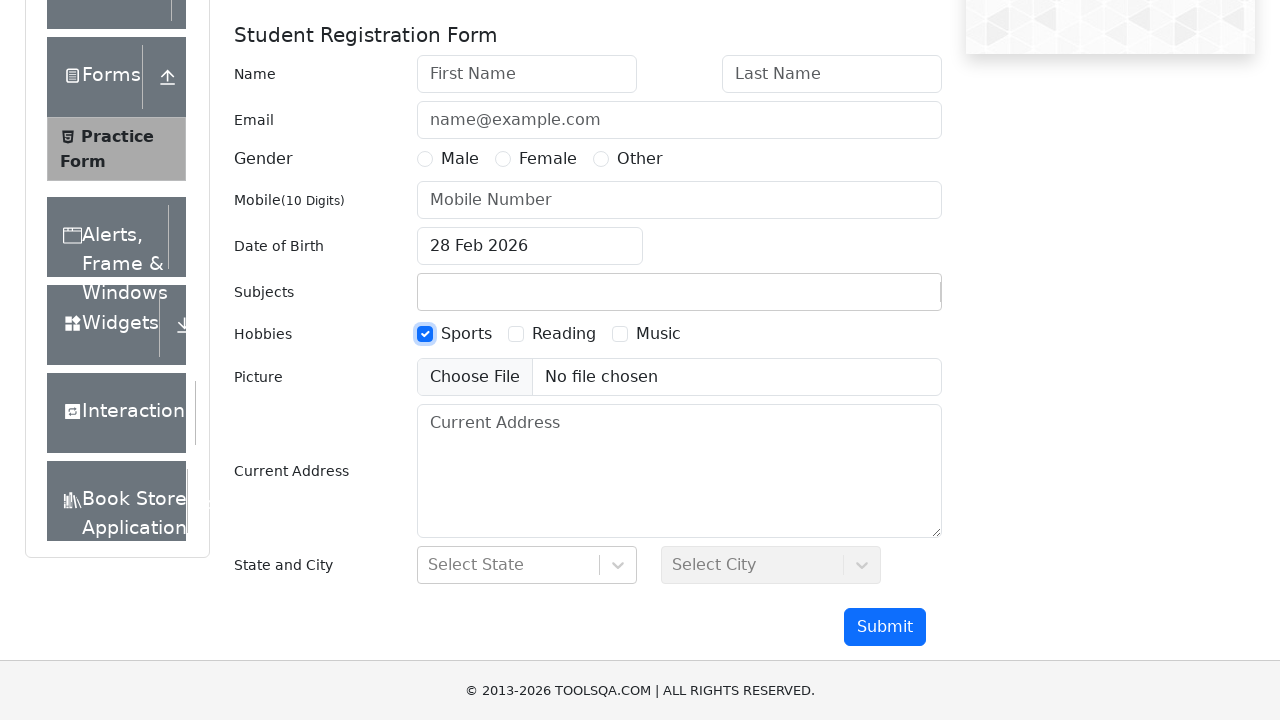

Verified Sports checkbox is now selected
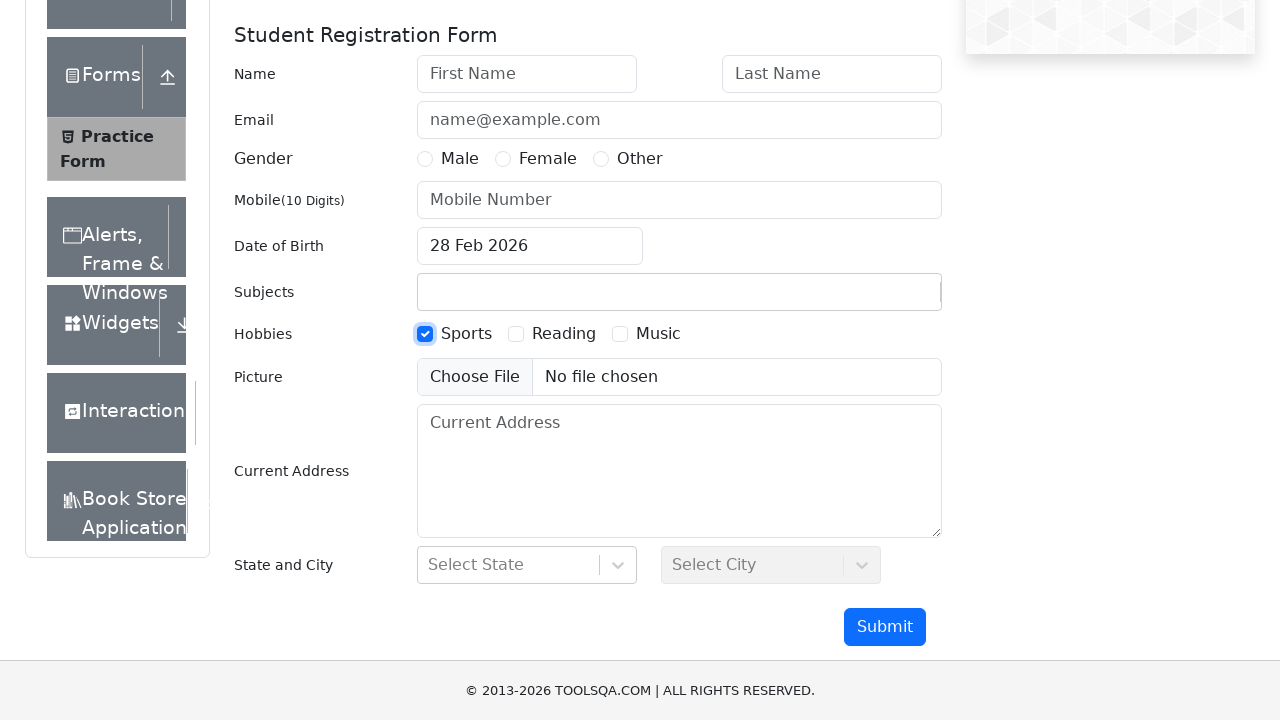

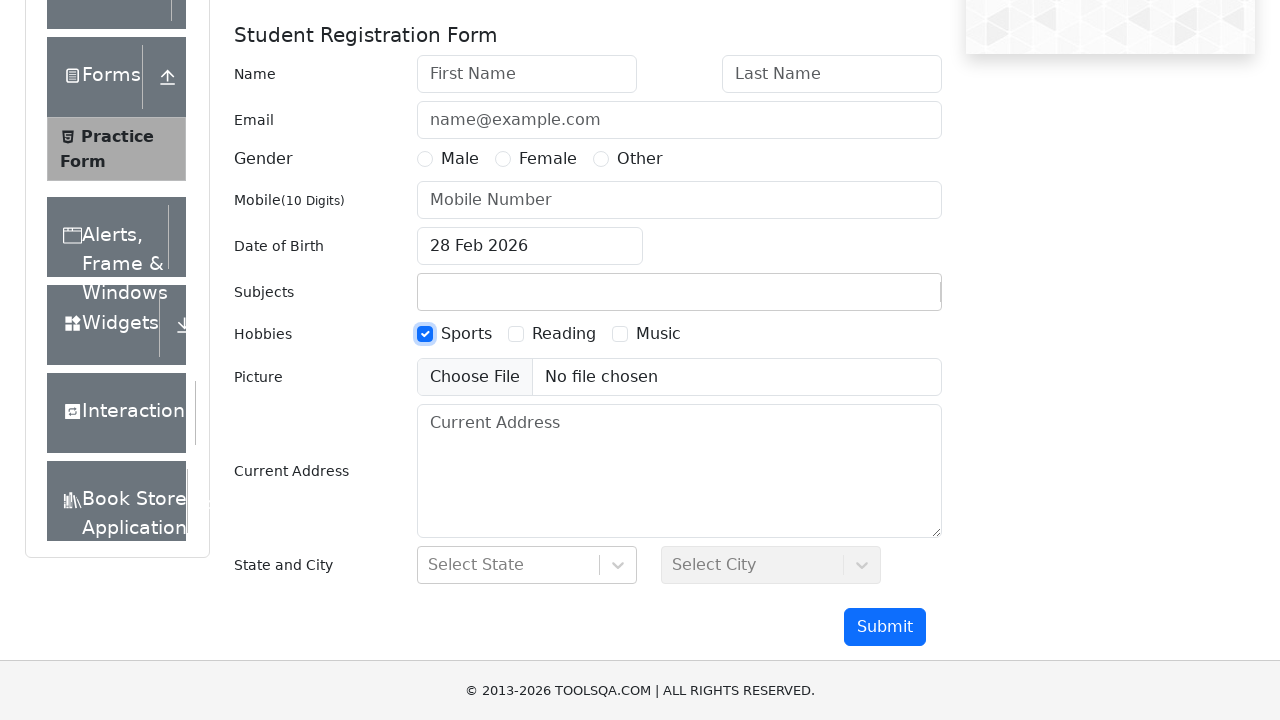